Tests mouse hover functionality by hovering over menu items to reveal sub-menus

Starting URL: https://demoqa.com/menu/

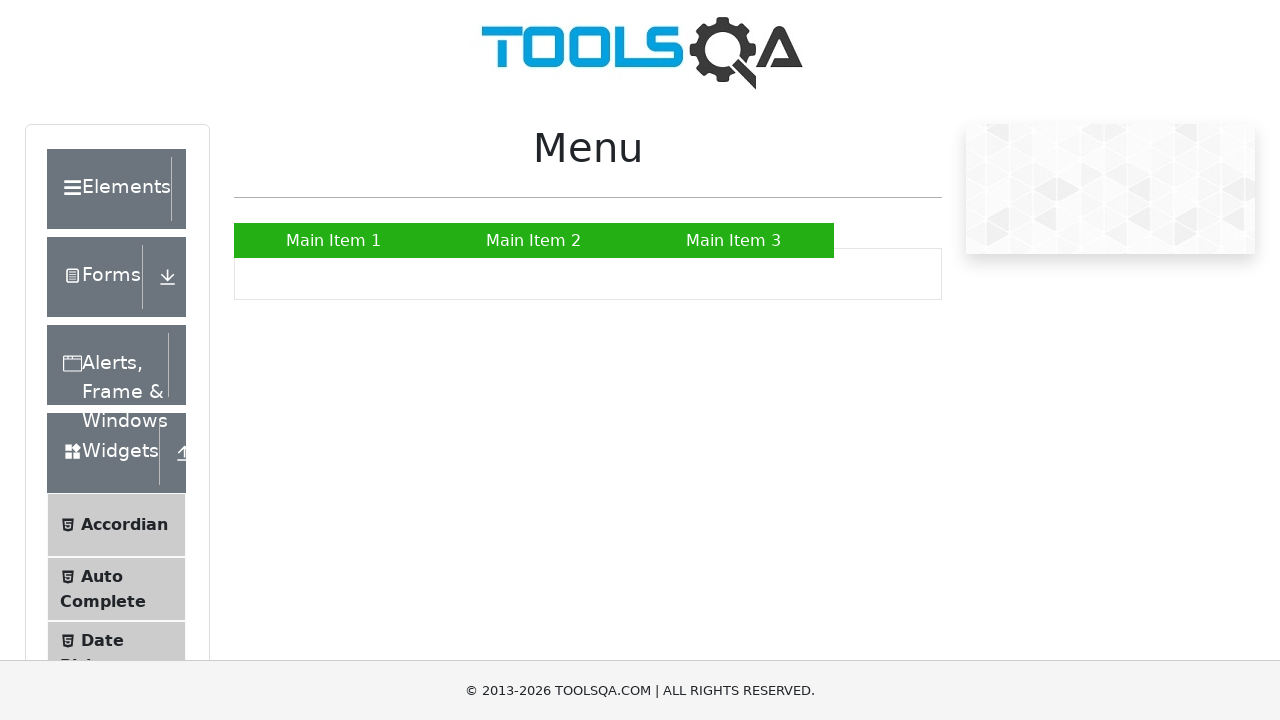

Main Item 2 menu element is visible
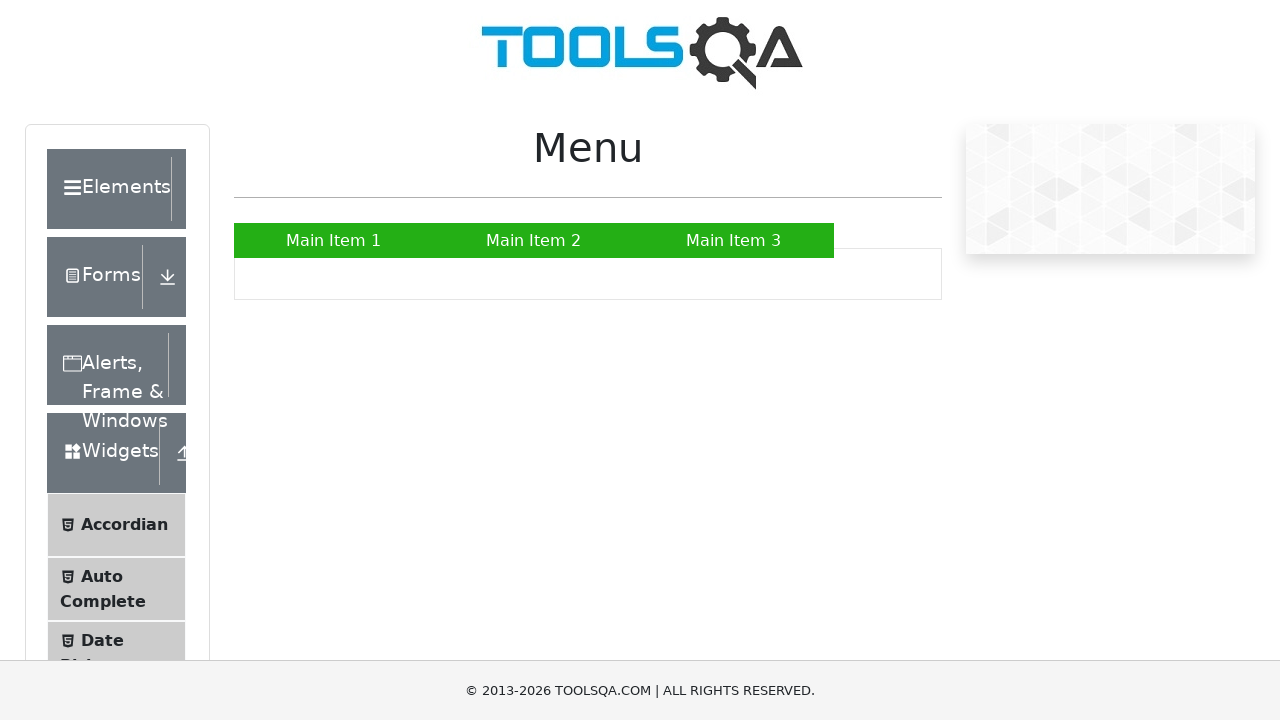

Hovered over Main Item 2 to reveal submenu at (534, 240) on a:has-text('Main Item 2')
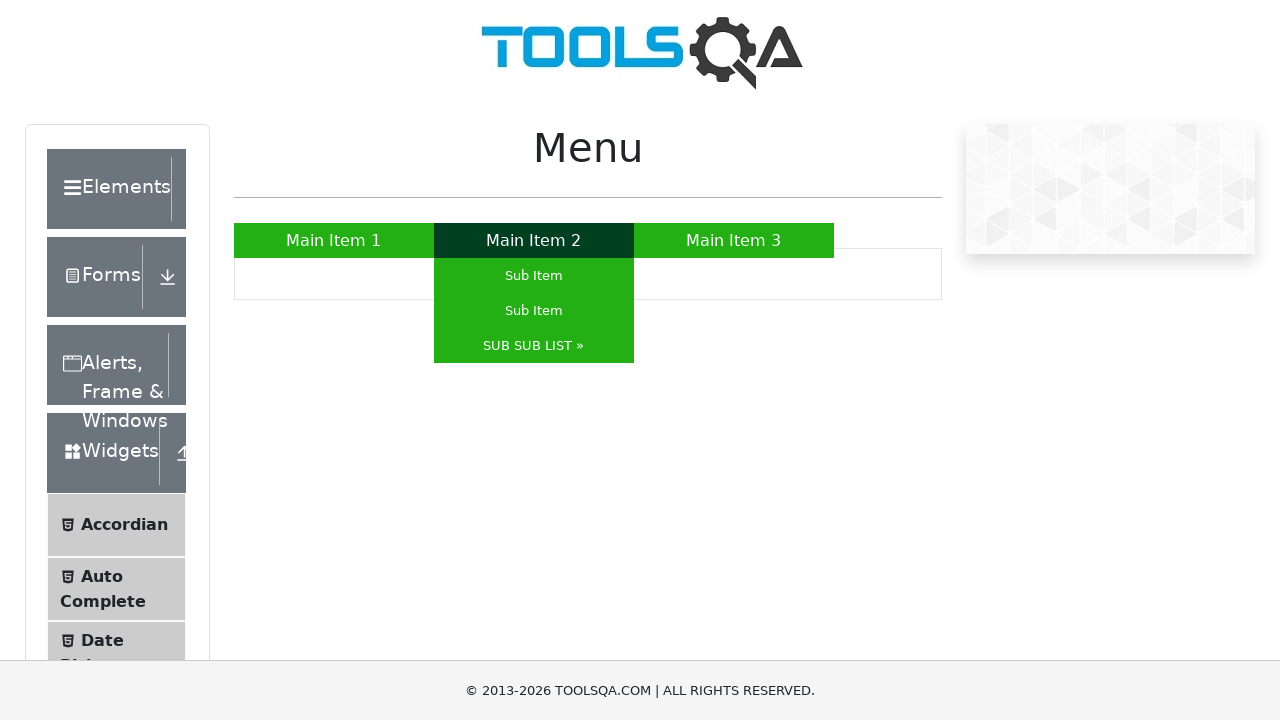

SUB SUB LIST submenu item is visible
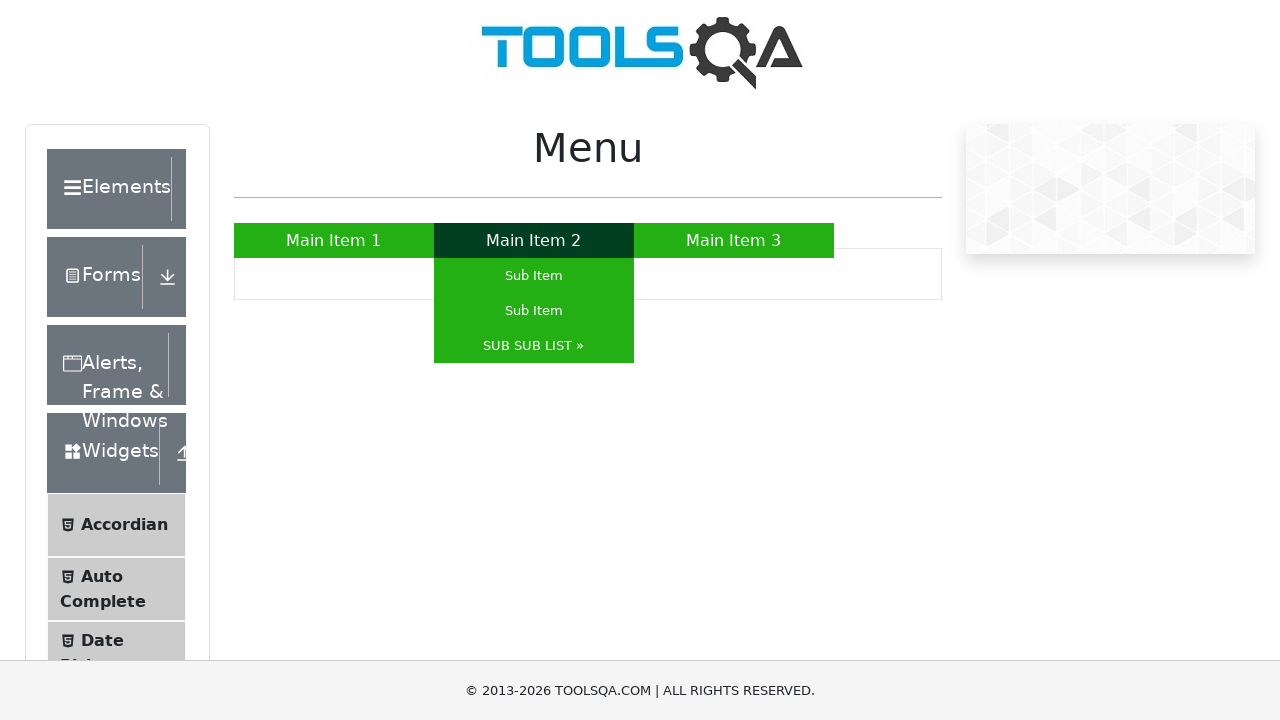

Hovered over SUB SUB LIST to reveal nested submenu at (534, 346) on a:has-text('SUB SUB LIST »')
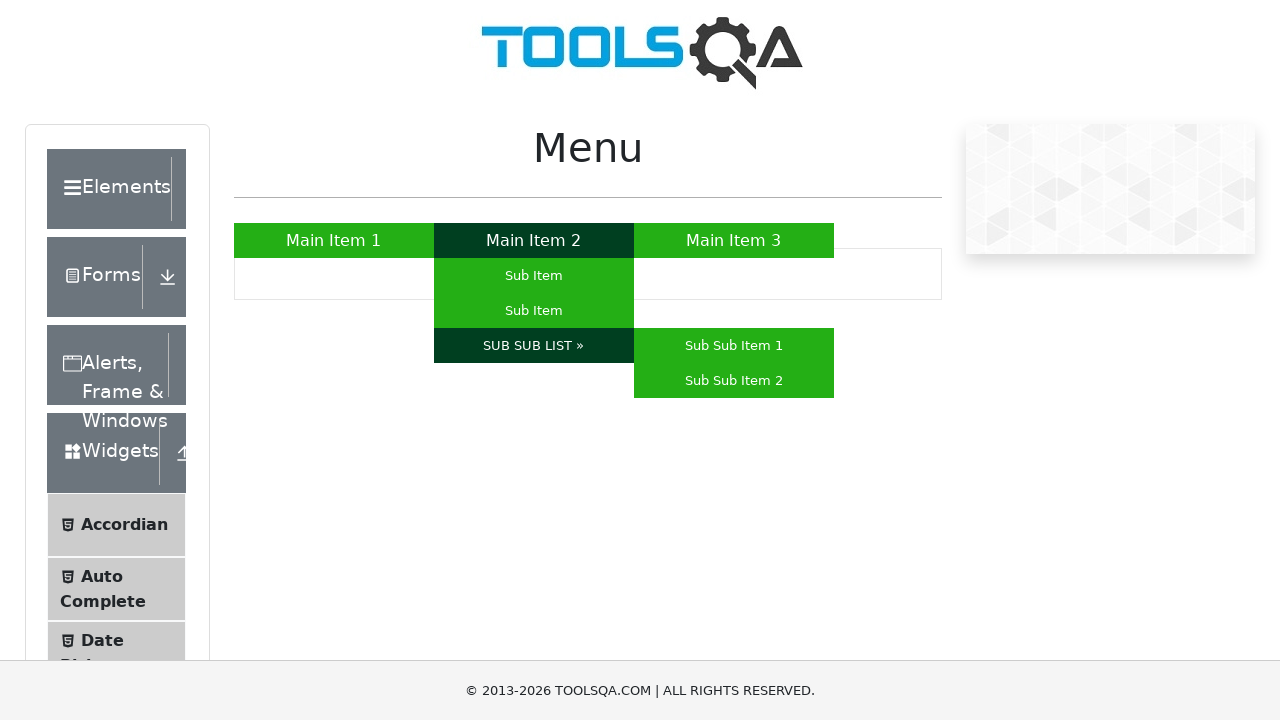

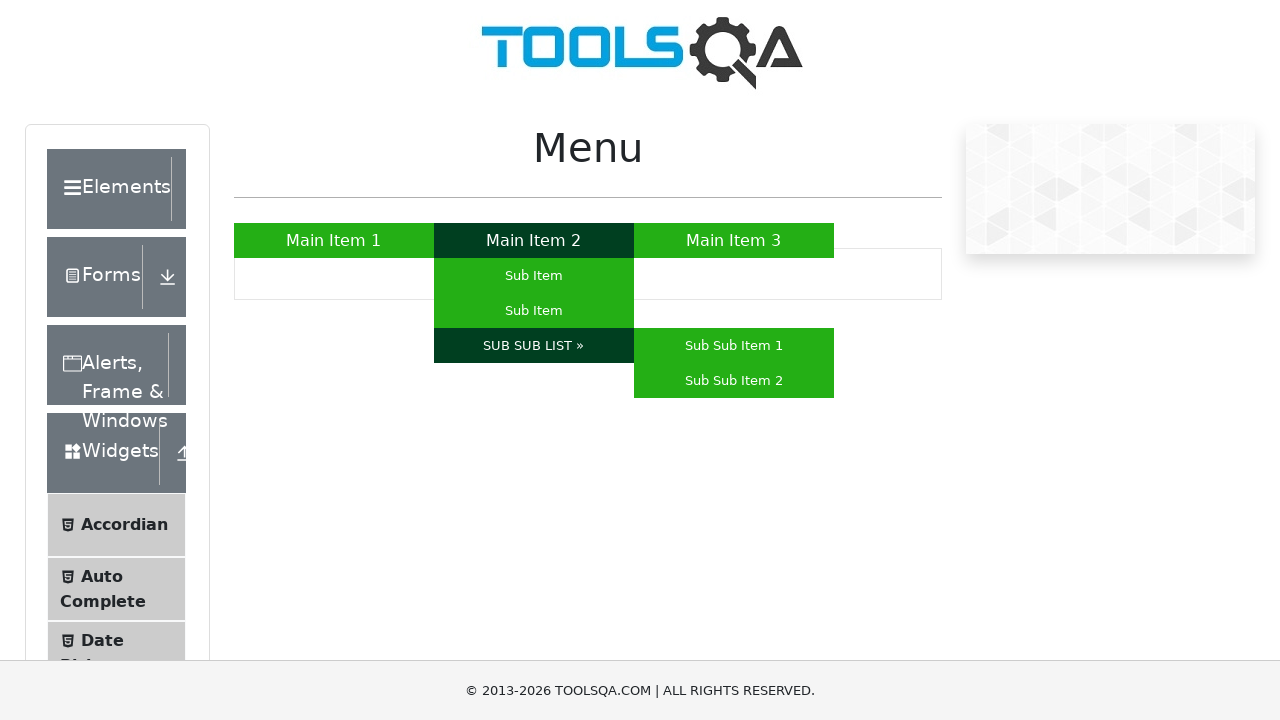